Tests Stage 1 code execution by entering a correct add function and verifying the tests pass

Starting URL: https://cwa-assignment-02.vercel.app/escape-room

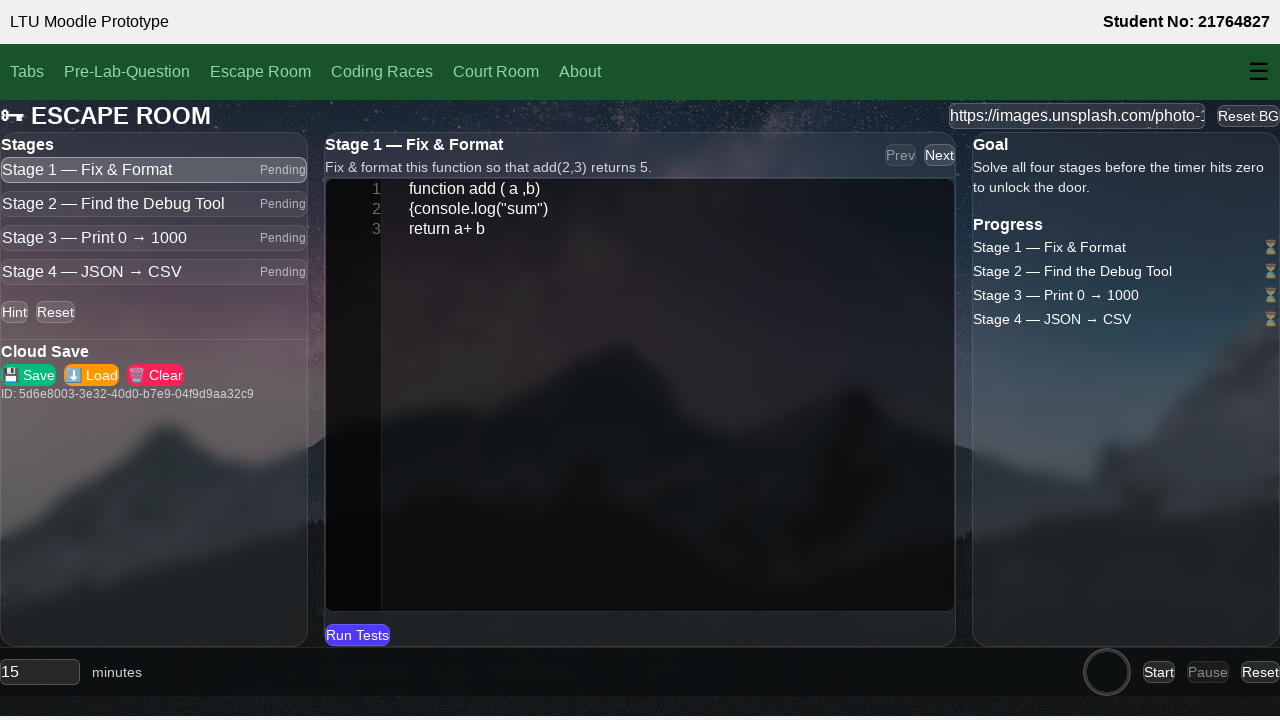

Added init script to clear localStorage
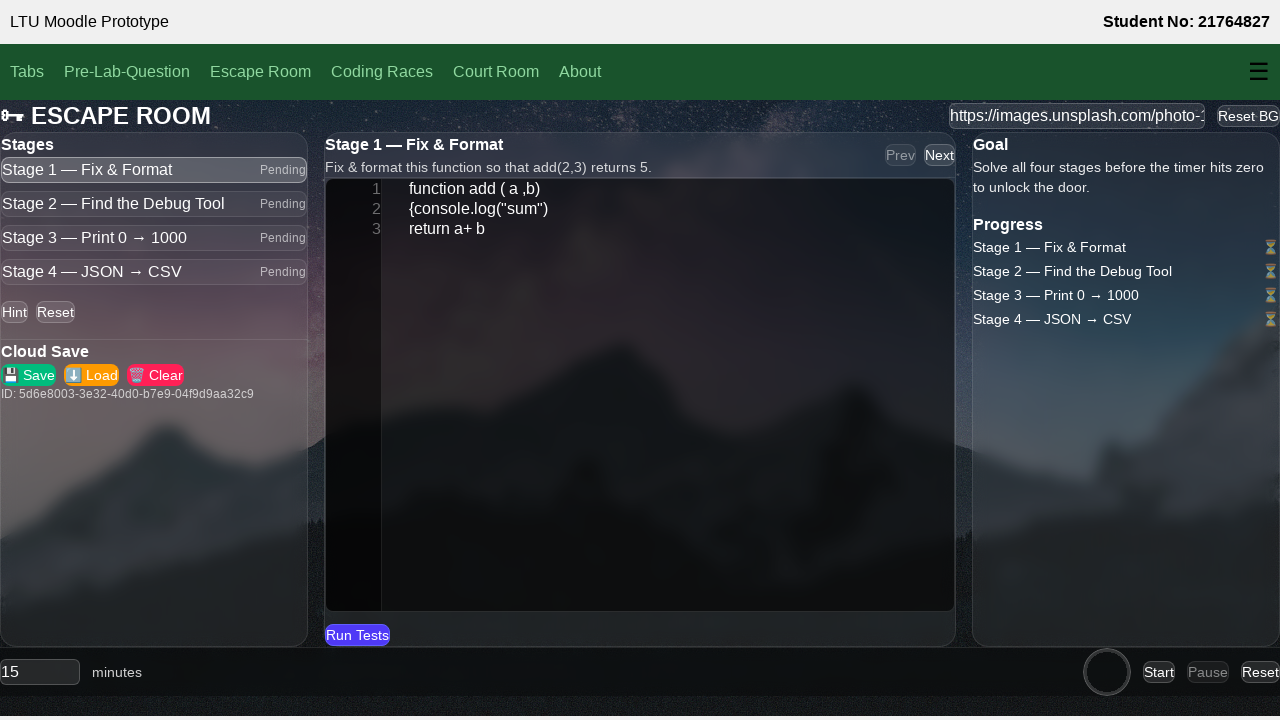

Reloaded page to apply init script
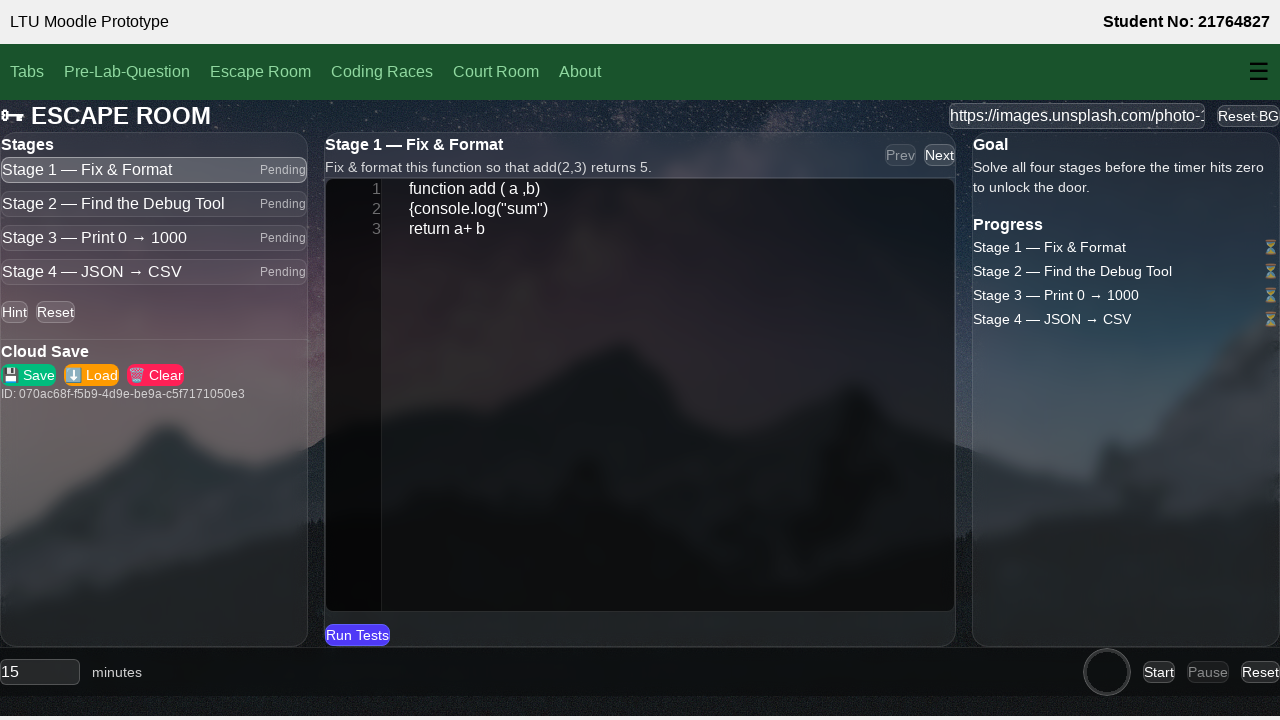

Code editor became visible
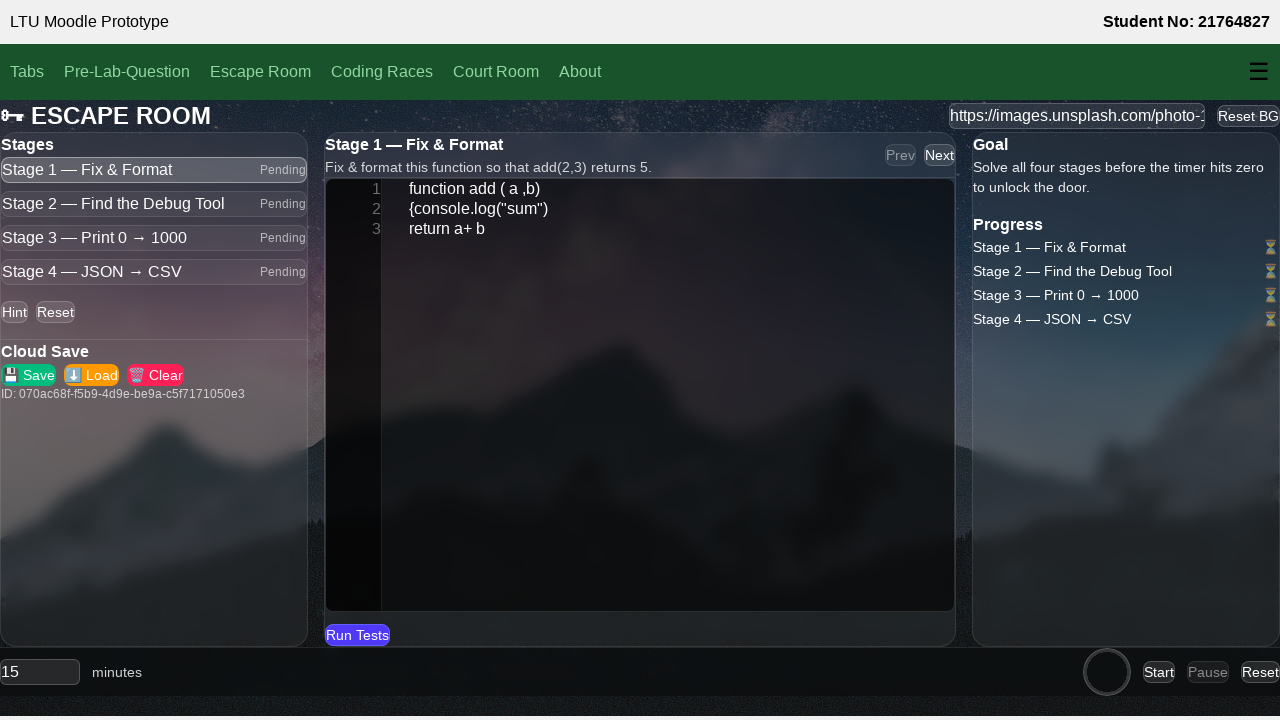

Filled editor with correct add function: function add(a,b){ return a+b; } on textarea.code-editor
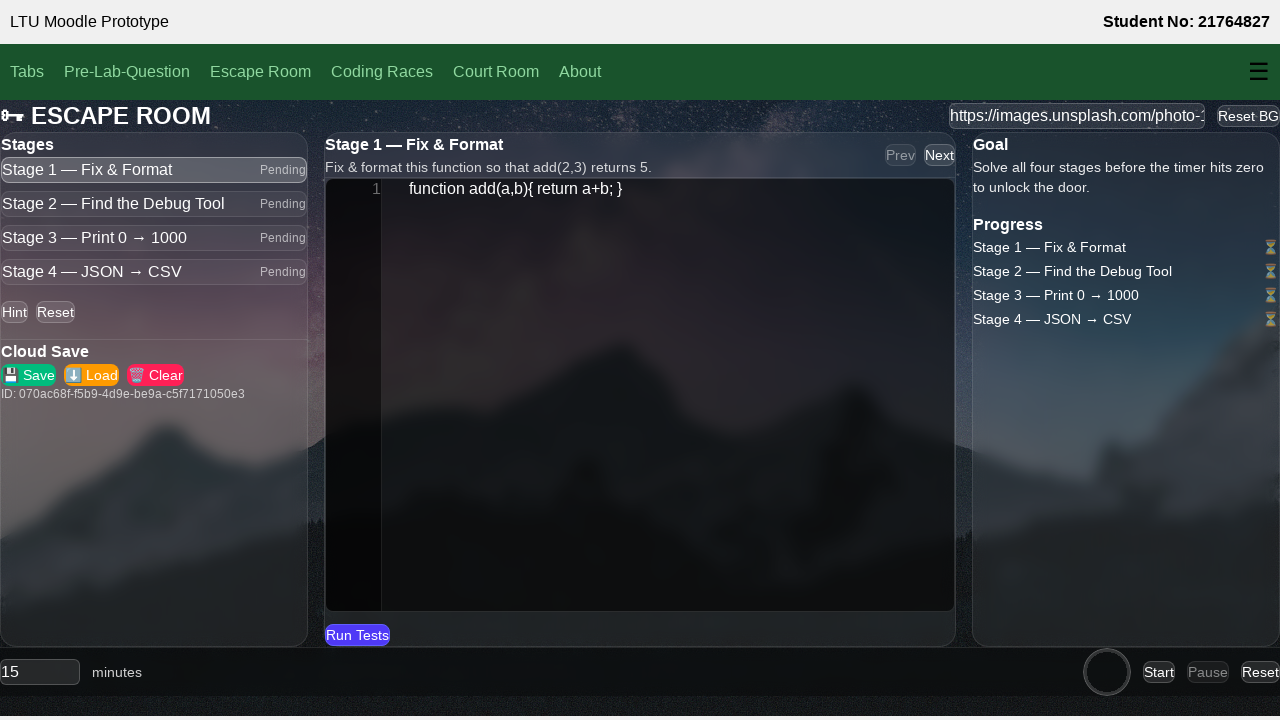

Clicked 'Run Tests' button to execute tests at (358, 635) on internal:role=button[name="Run Tests"i]
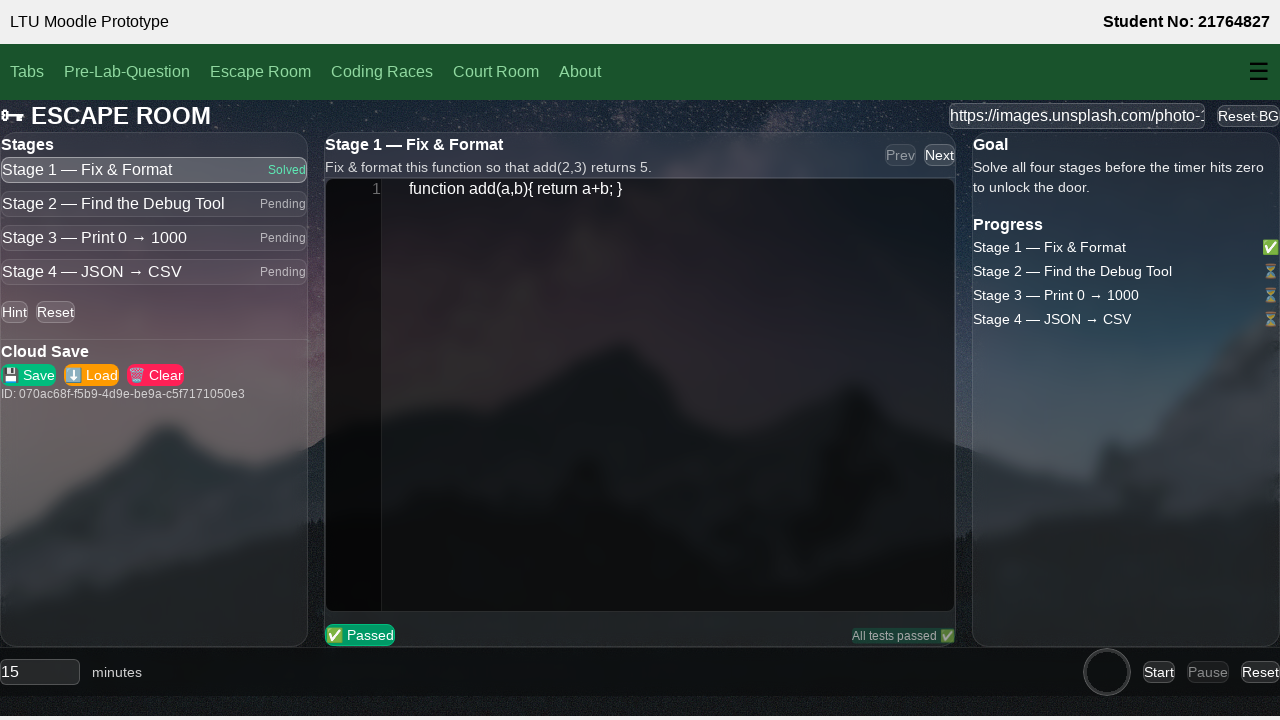

Verified that add(2,3)=5 test passed - '✅ Passed' button is visible
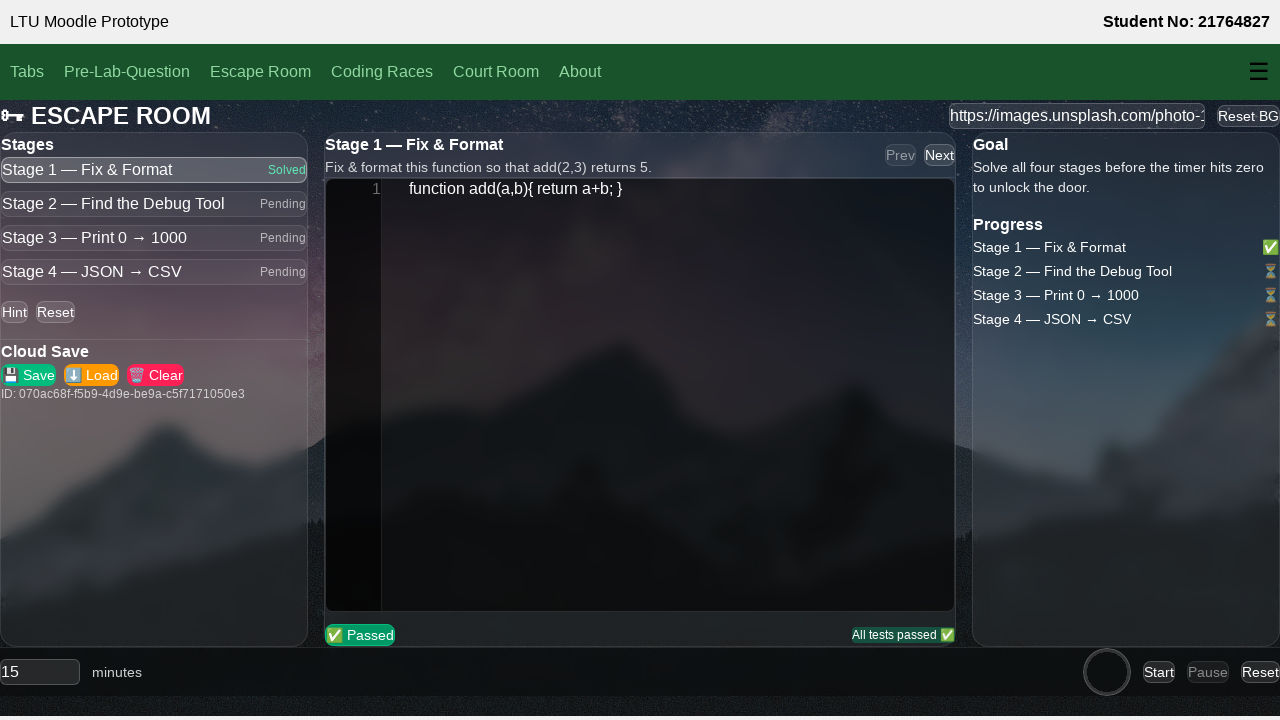

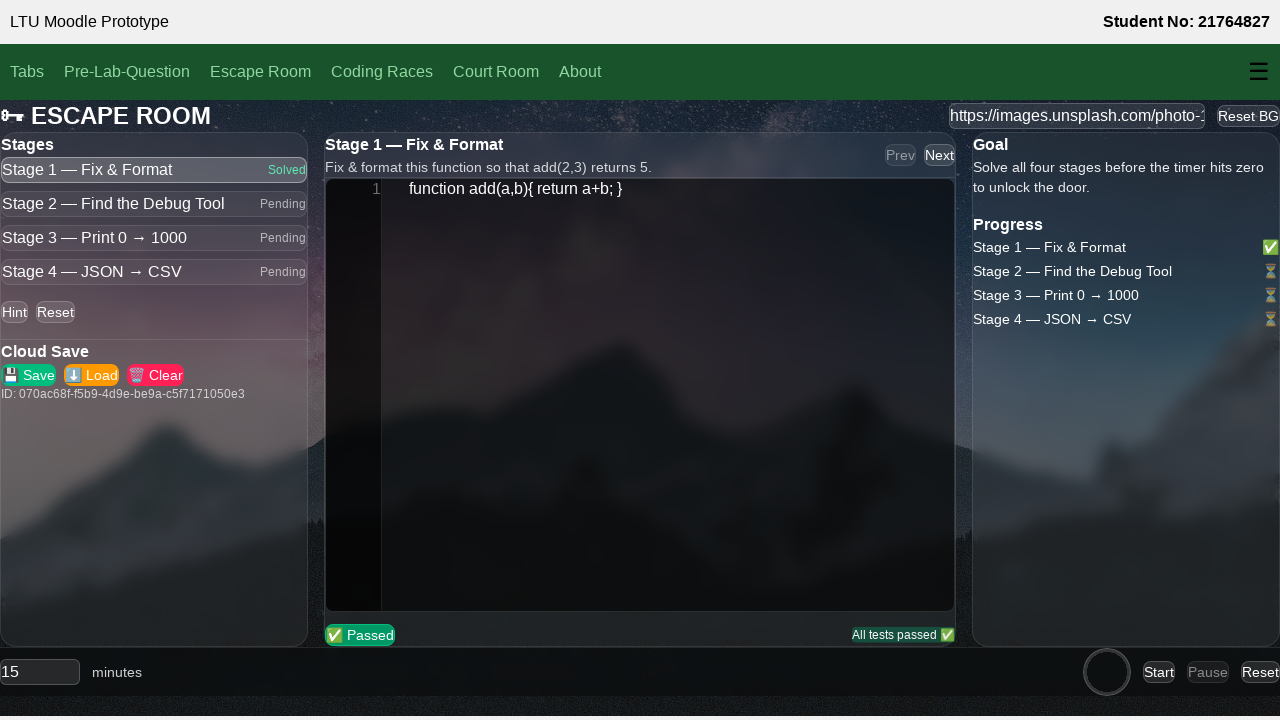